Tests a math calculator page by reading an input value, calculating a mathematical function (log of abs of 12*sin(x)), entering the result, checking a checkbox, selecting a radio button, and submitting to verify the answer is correct.

Starting URL: https://suninjuly.github.io/math.html

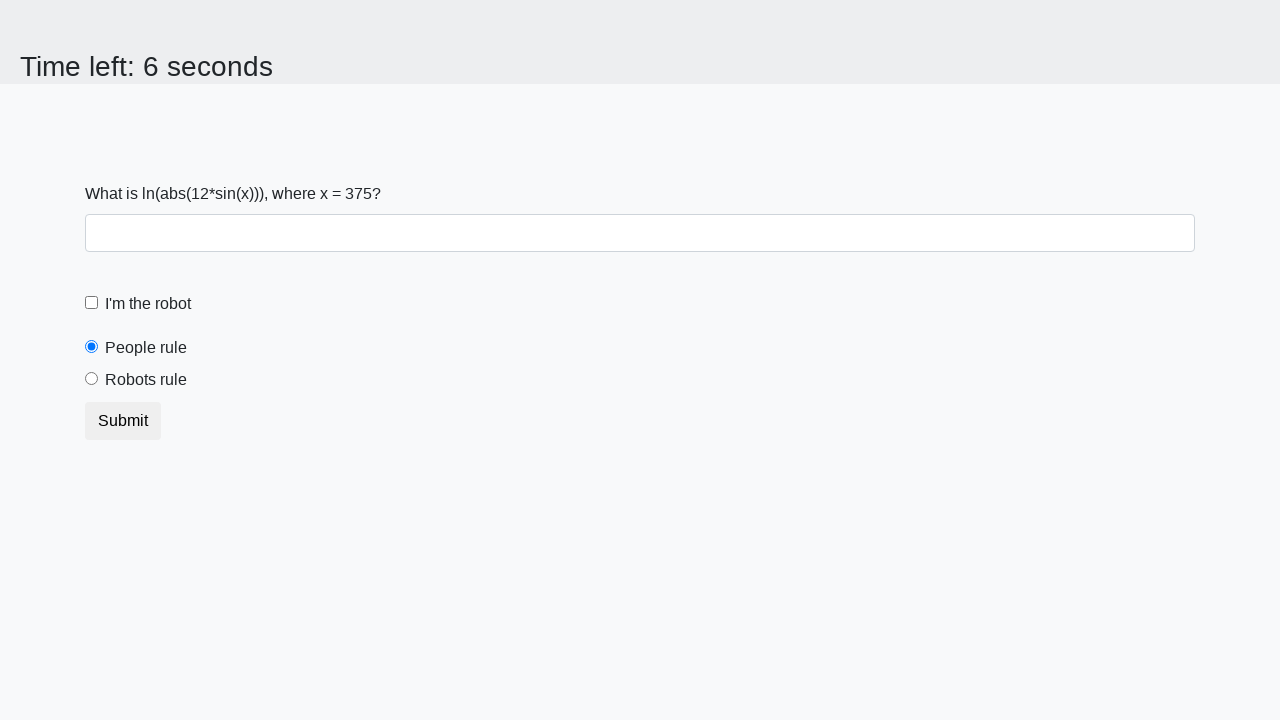

Located the input value element
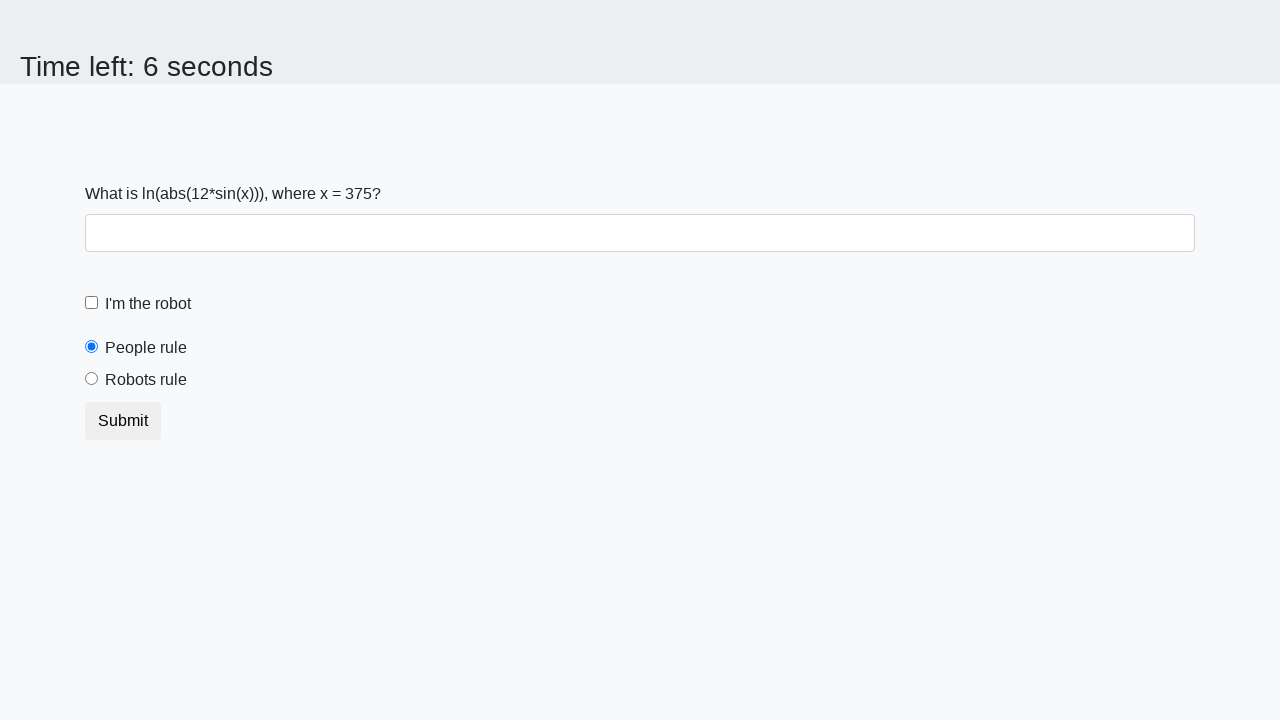

Read x value from page: 375.0
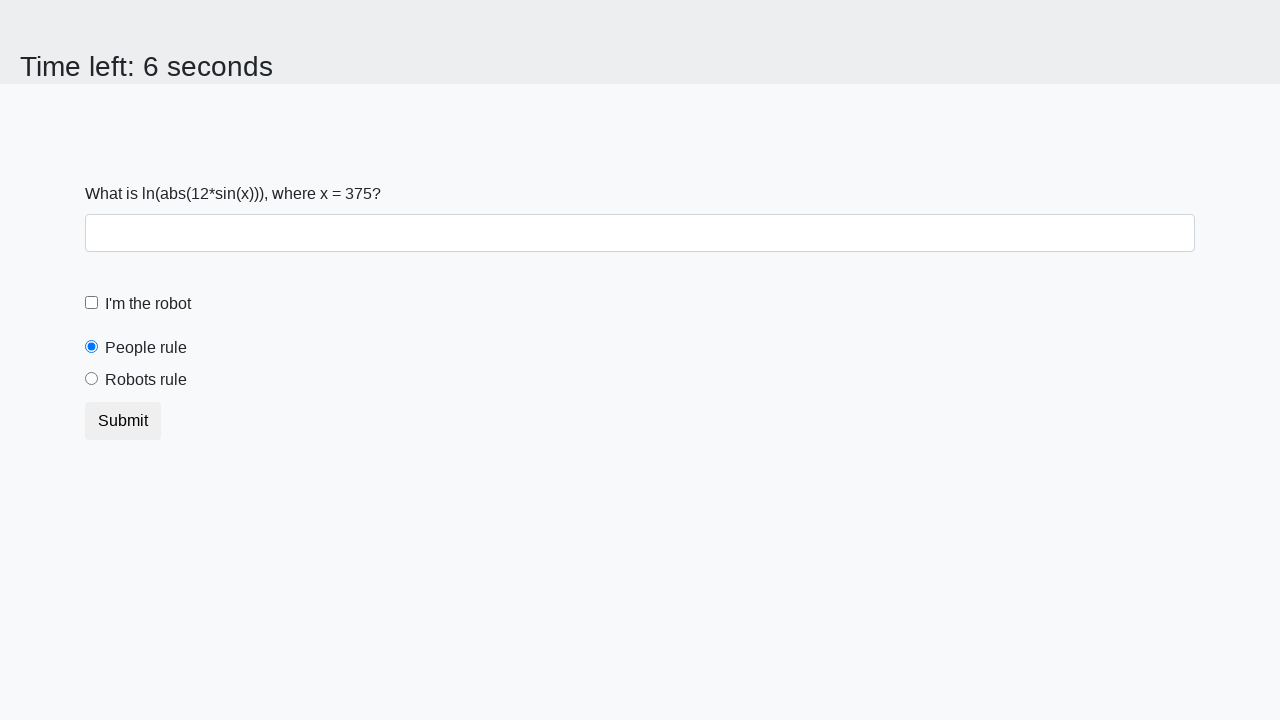

Calculated log(abs(12*sin(x))) = 2.3938407570918505
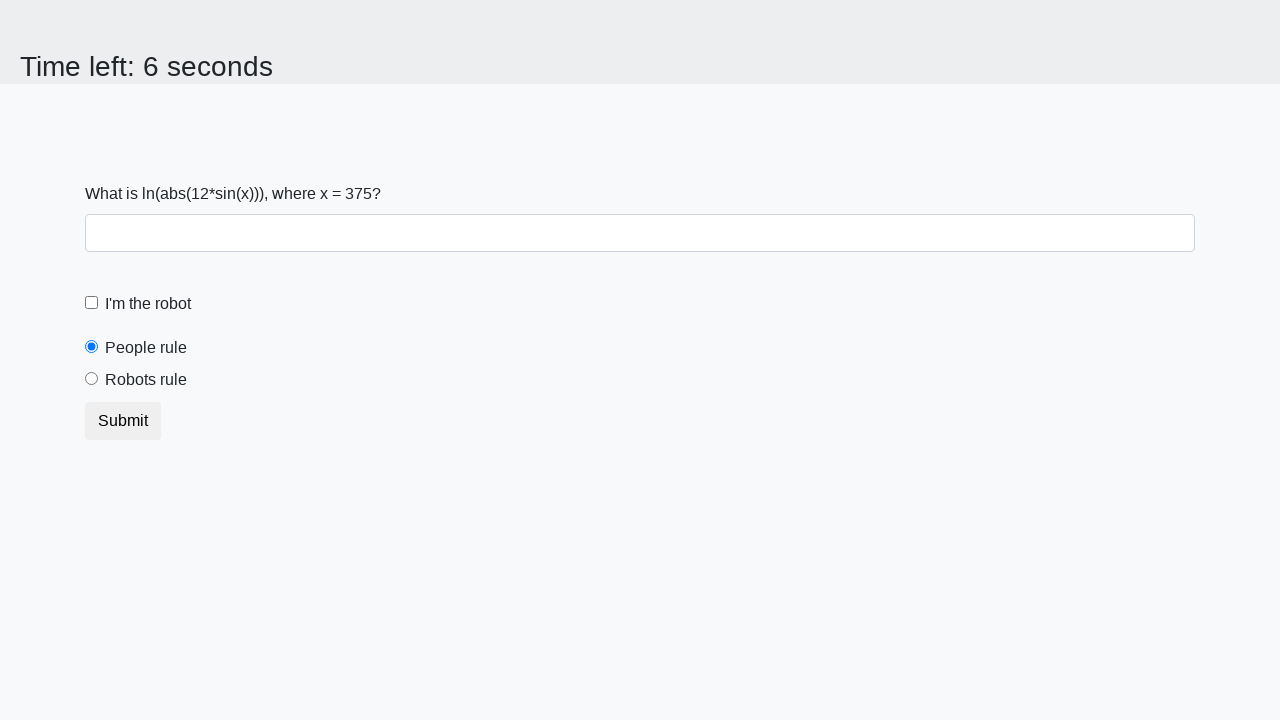

Entered calculated answer '2.3938407570918505' in answer field on #answer
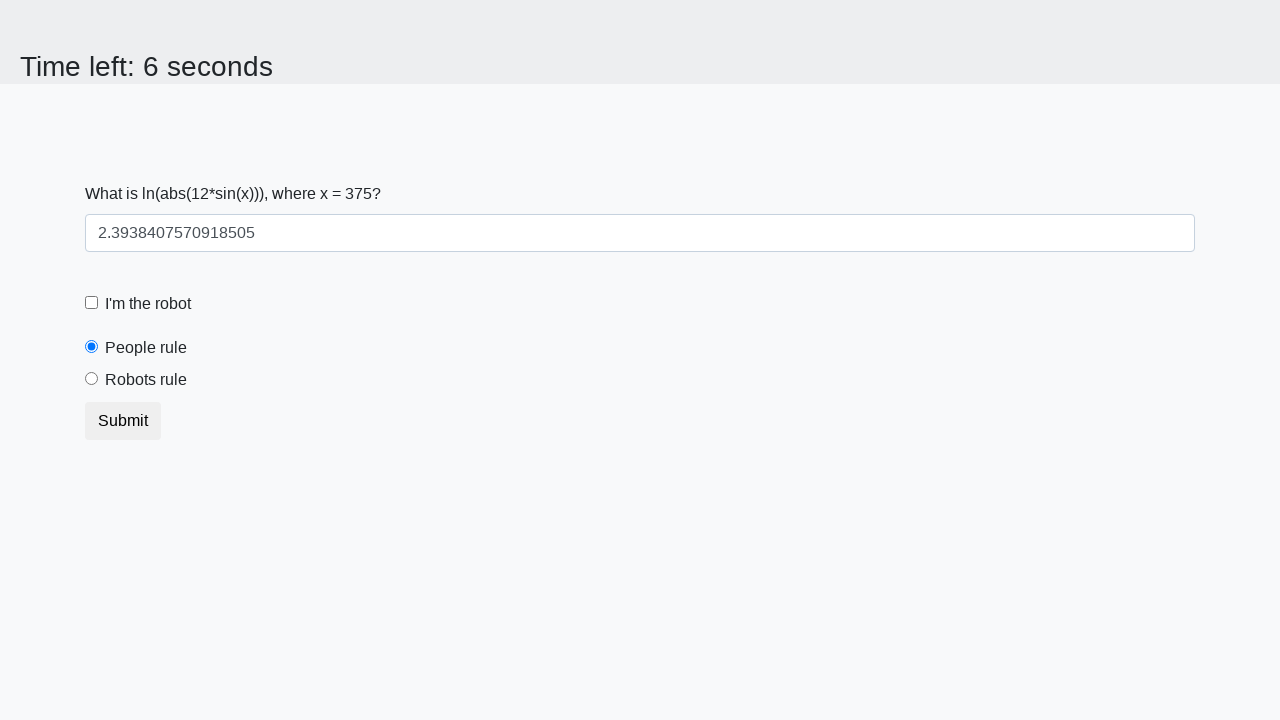

Checked the 'I'm the robot' checkbox at (92, 303) on #robotCheckbox
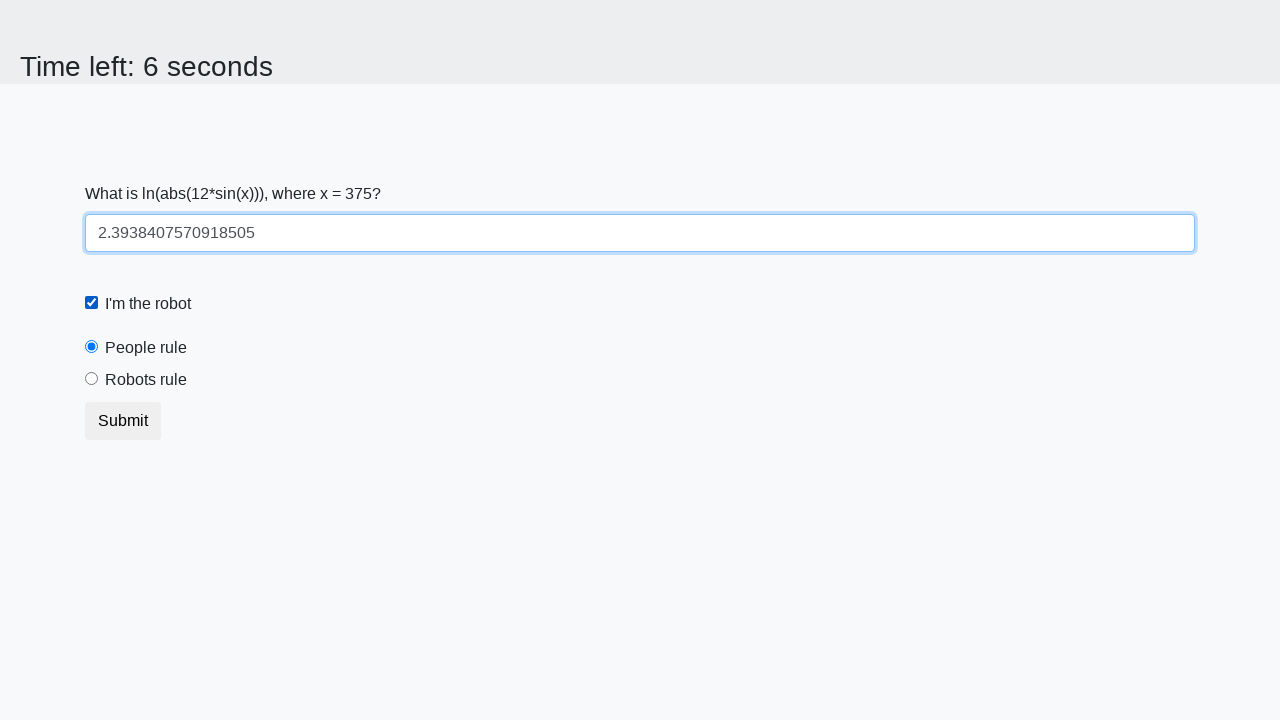

Selected the 'Robots rule' radio button at (92, 379) on #robotsRule
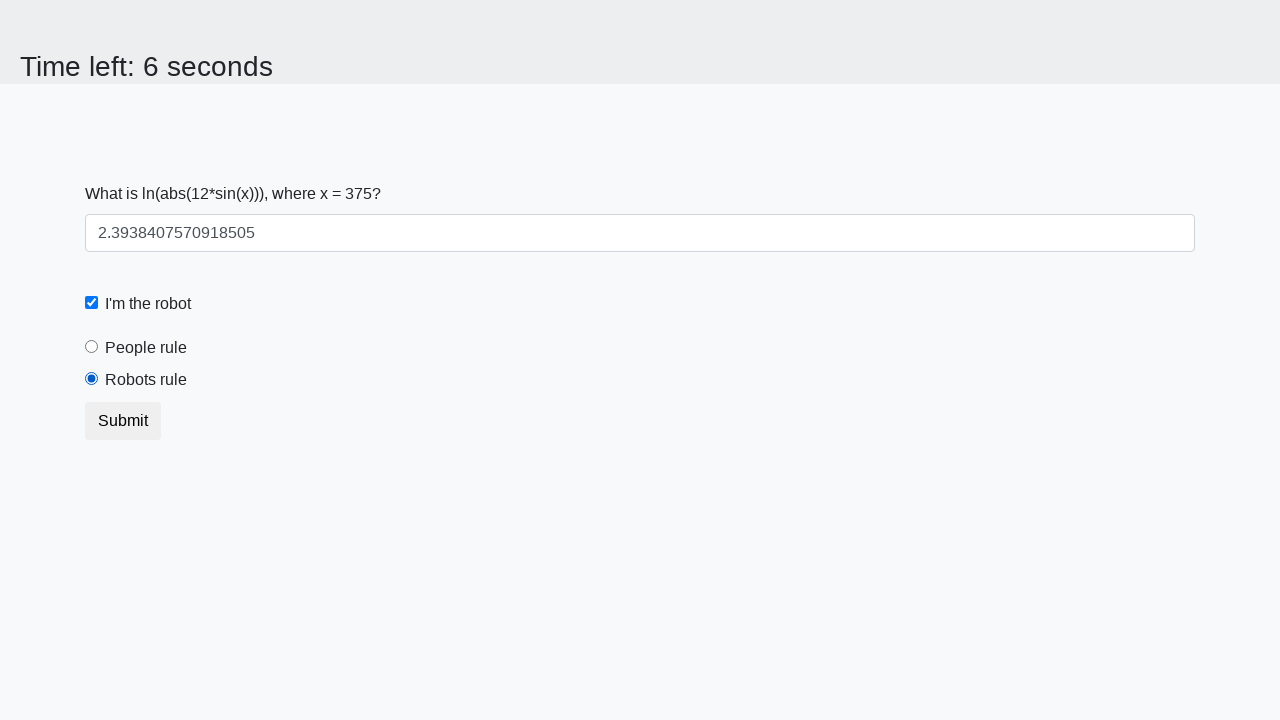

Clicked the Submit button at (123, 421) on button
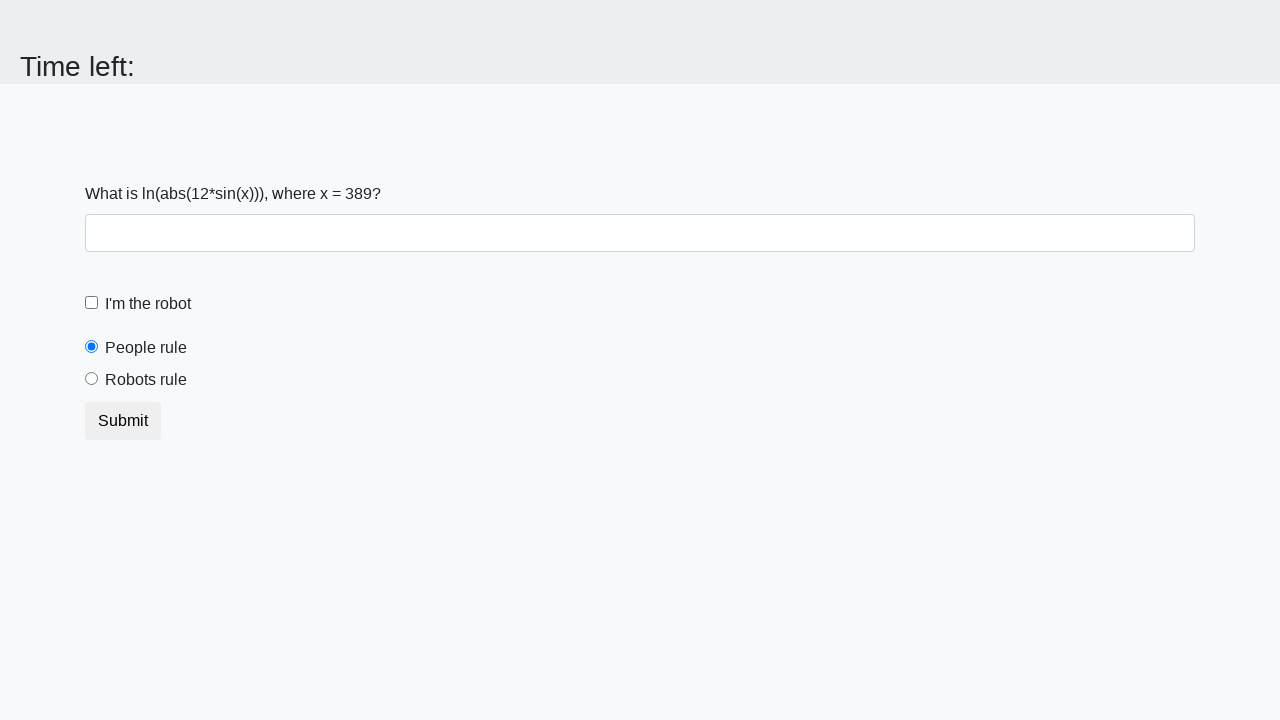

Waited for alert to appear
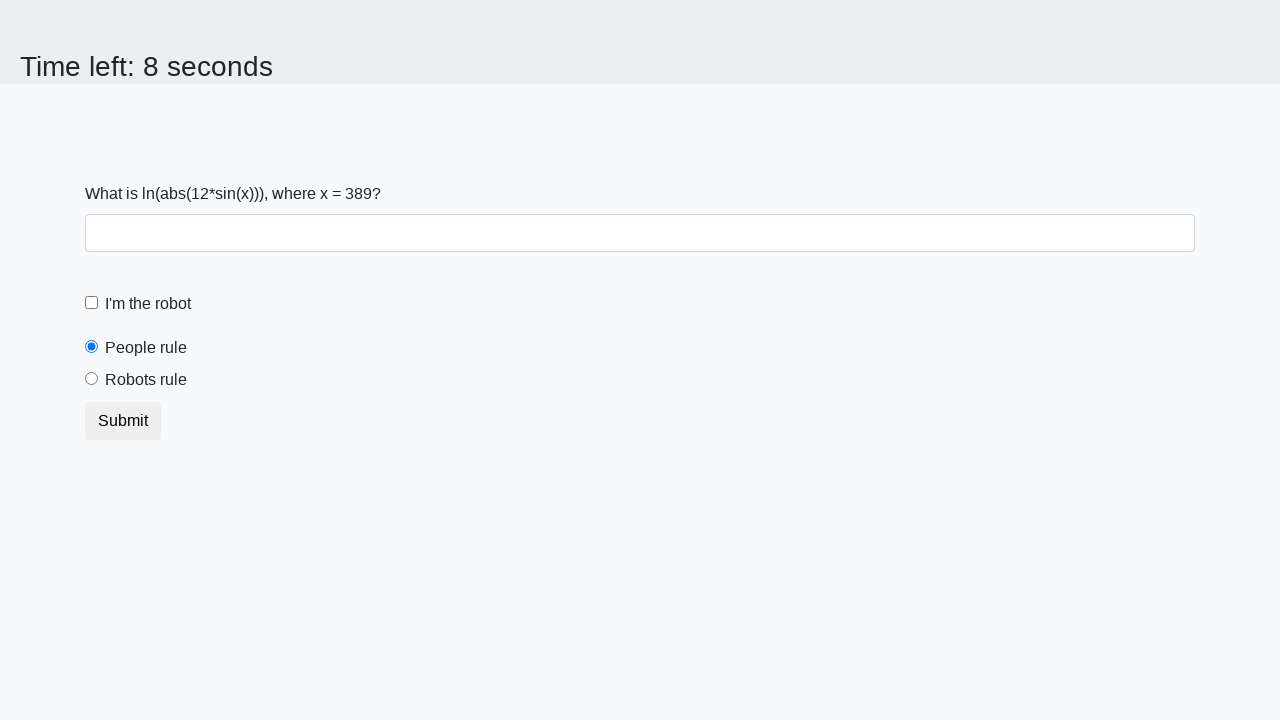

Evaluated alert text from page
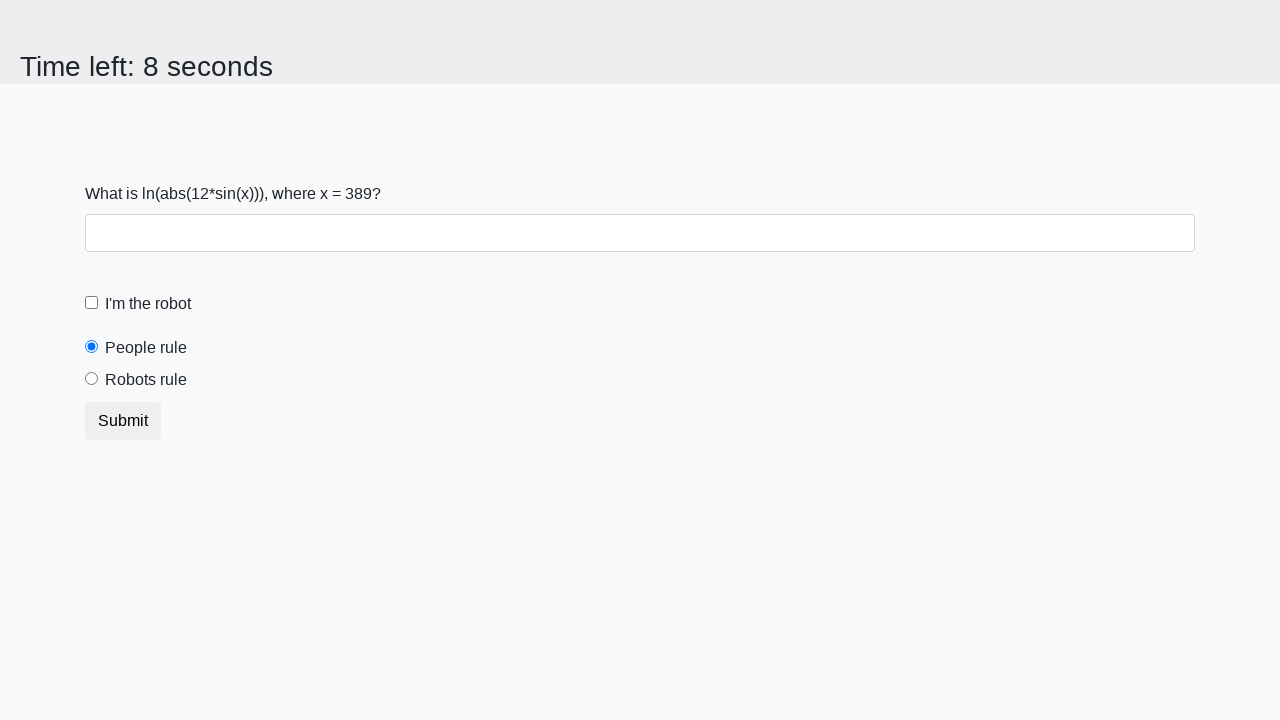

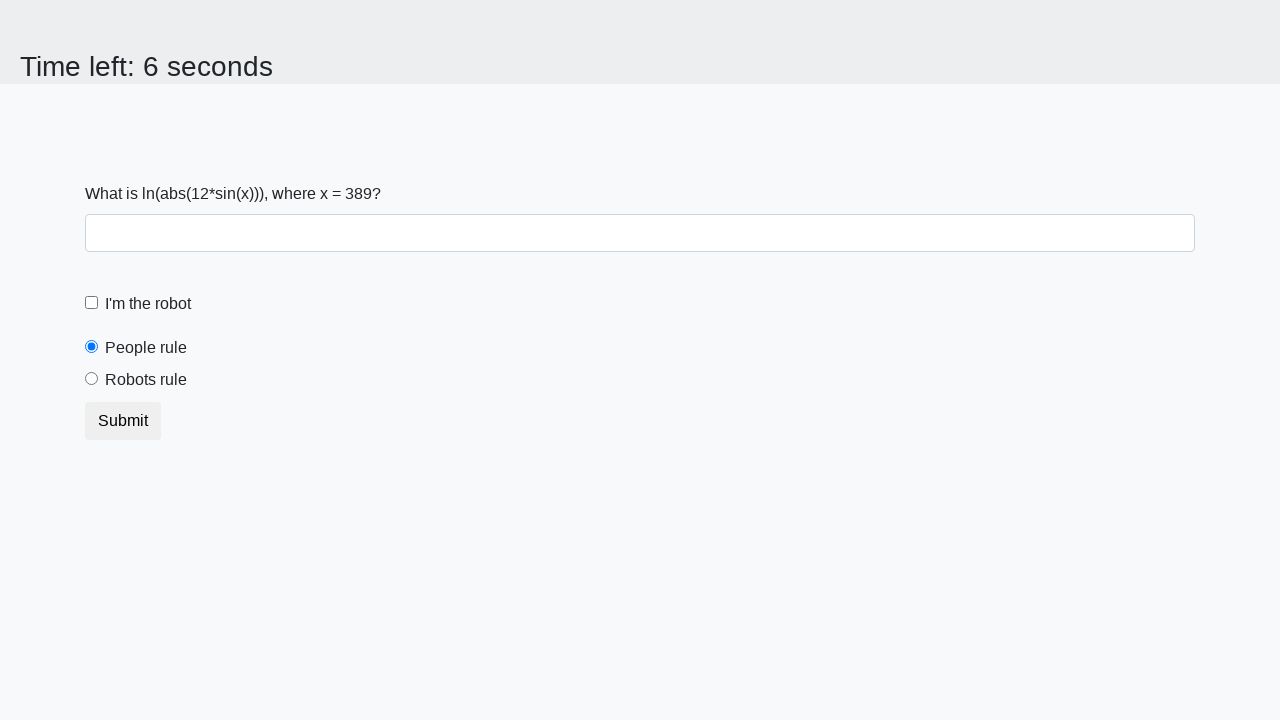